Navigates to a page with an entry ad modal and closes the modal by clicking the close button

Starting URL: http://the-internet.herokuapp.com/entry_ad

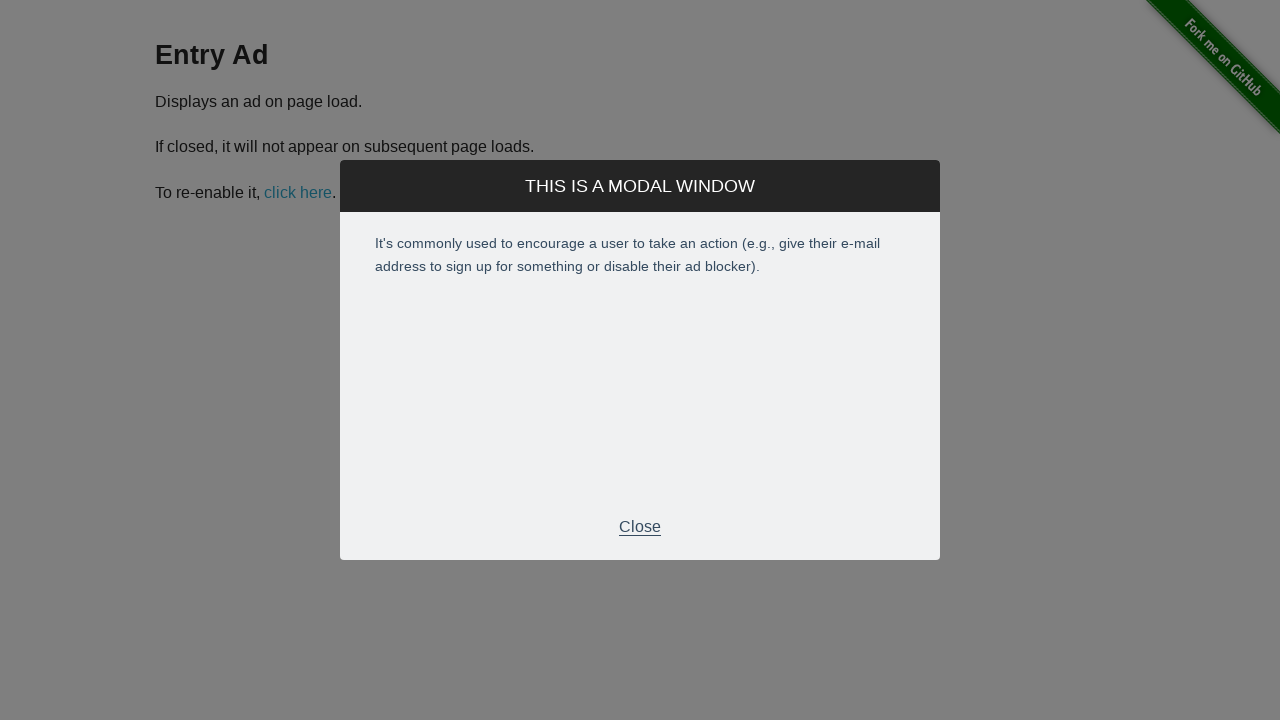

Navigated to entry ad page
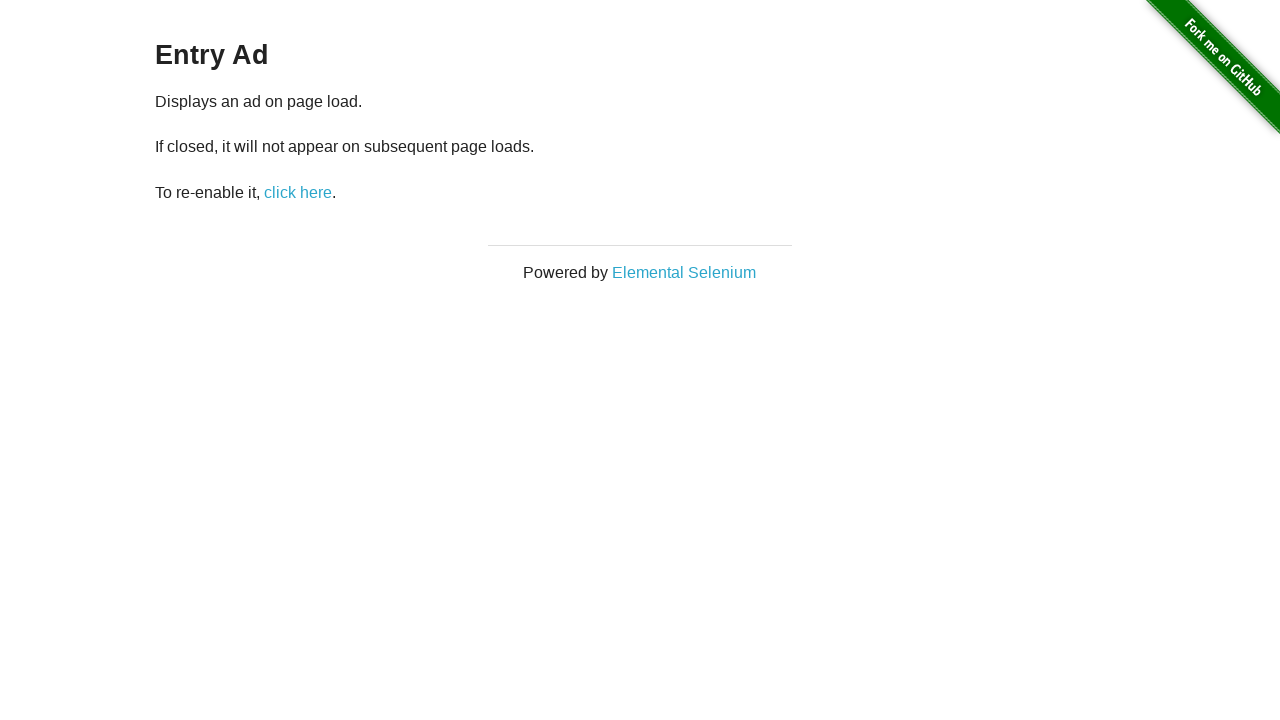

Entry ad modal appeared and is visible
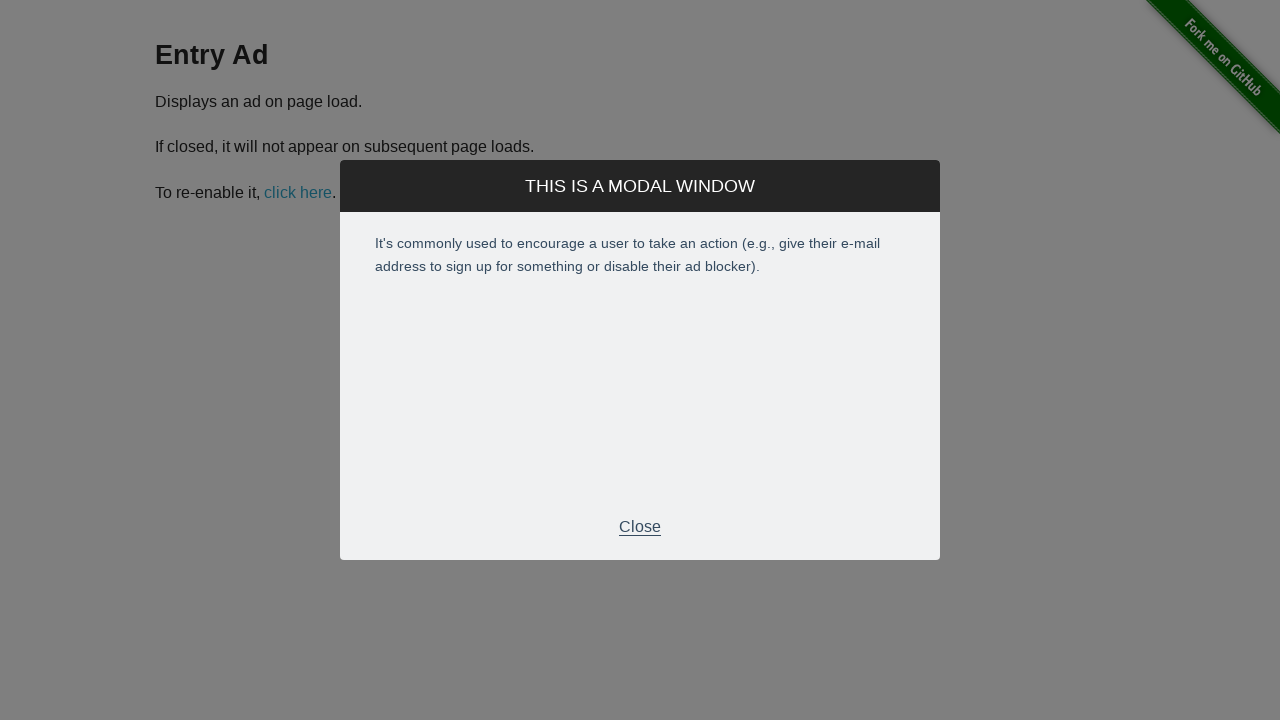

Clicked close button to dismiss the modal at (640, 527) on .modal-footer
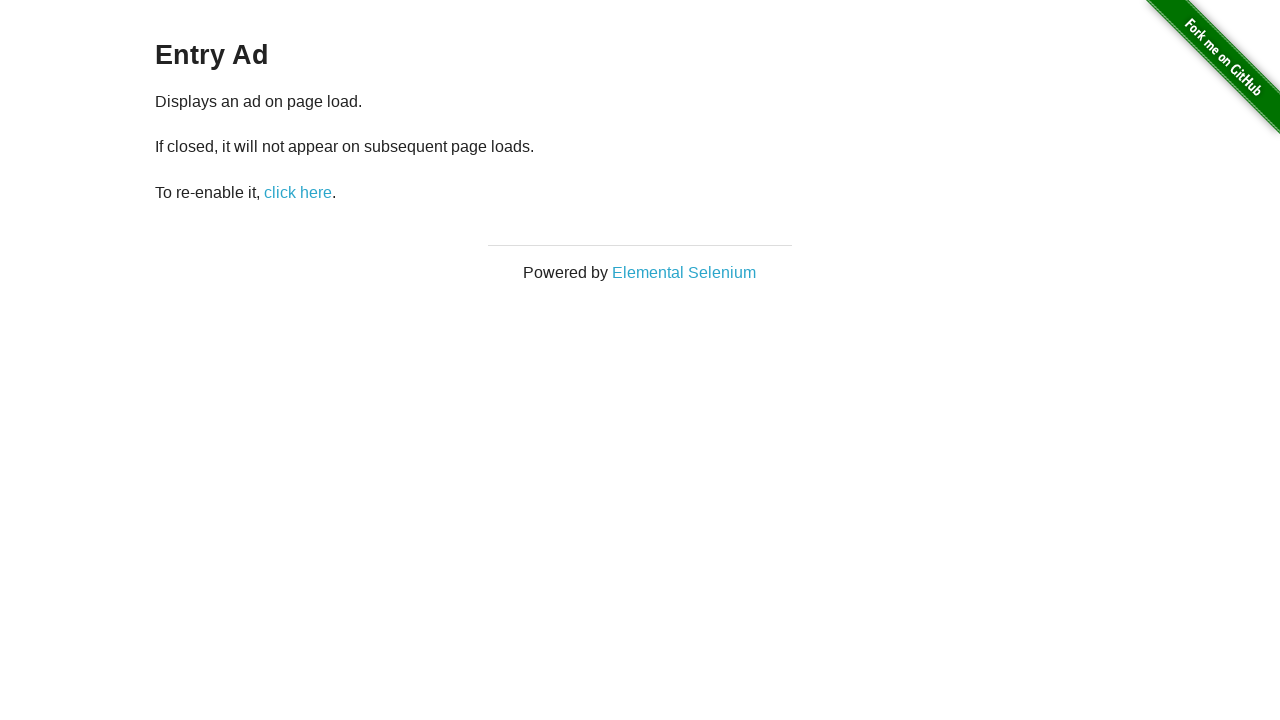

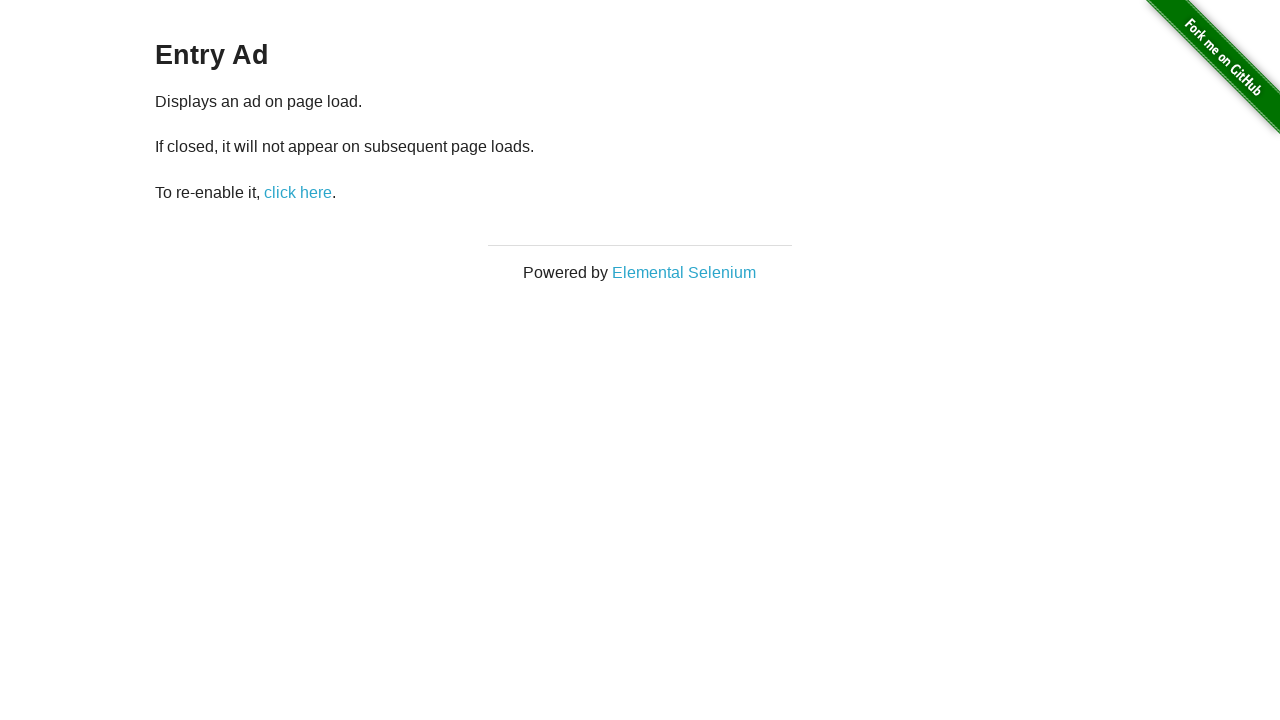